Tests radio button functionality on DemoQA site by clicking on a radio button element

Starting URL: https://demoqa.com/radio-button

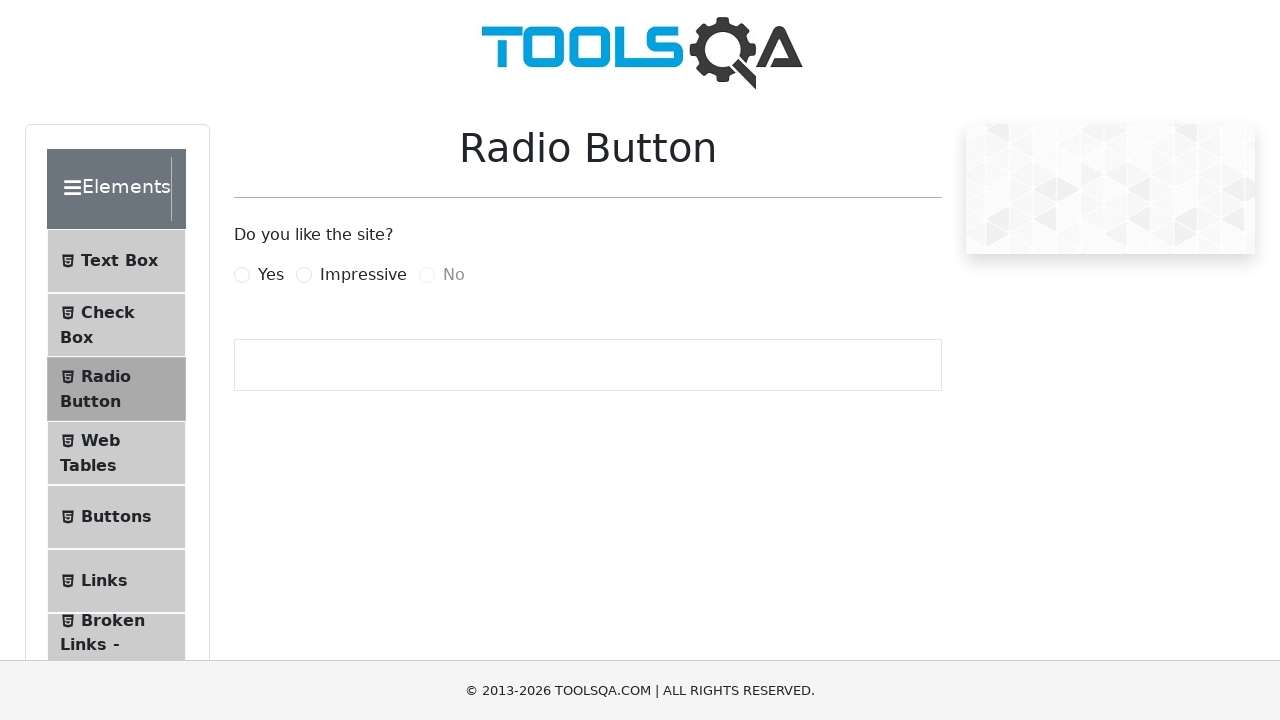

Clicked on the 'Yes' radio button label at (271, 275) on label[for='yesRadio']
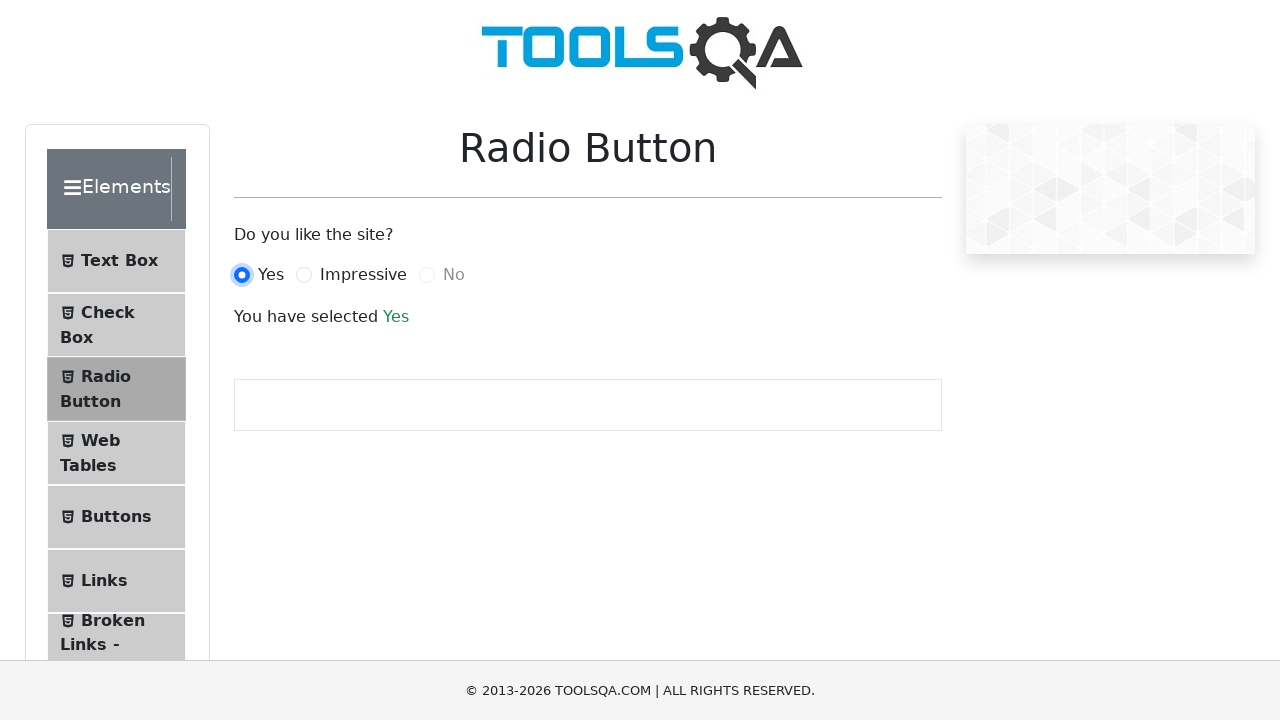

Verified radio button selection by waiting for success message
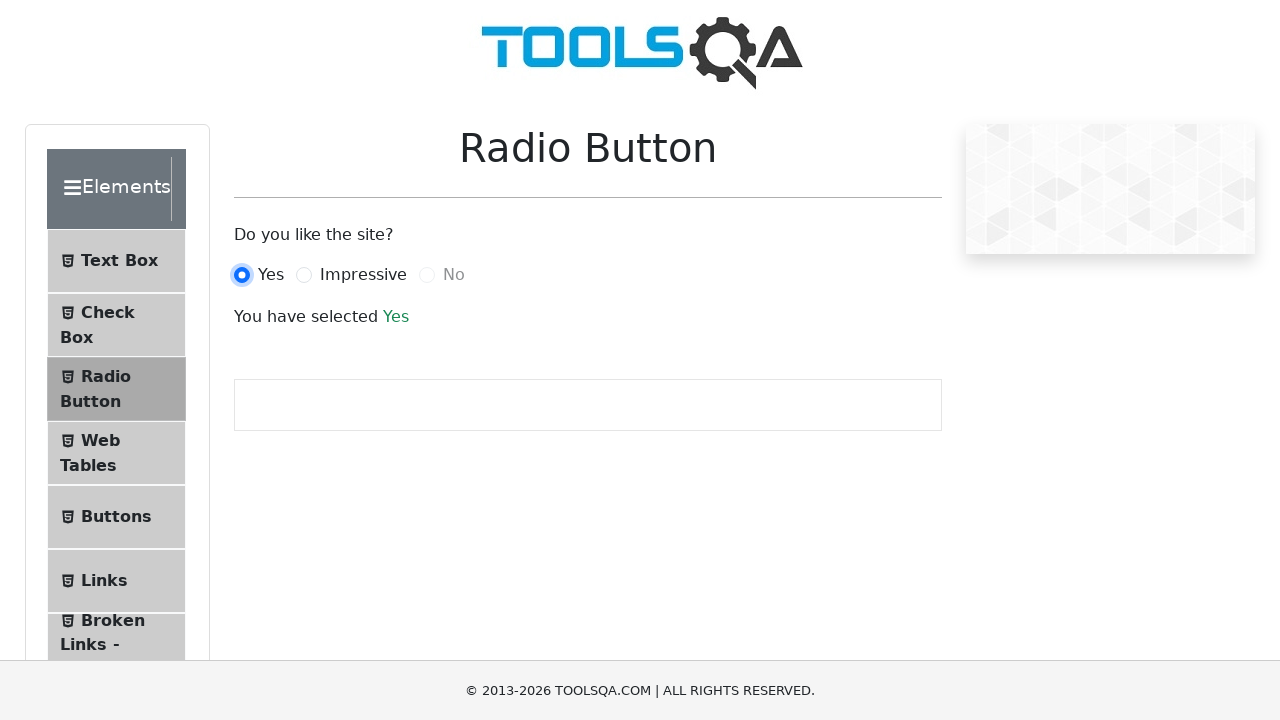

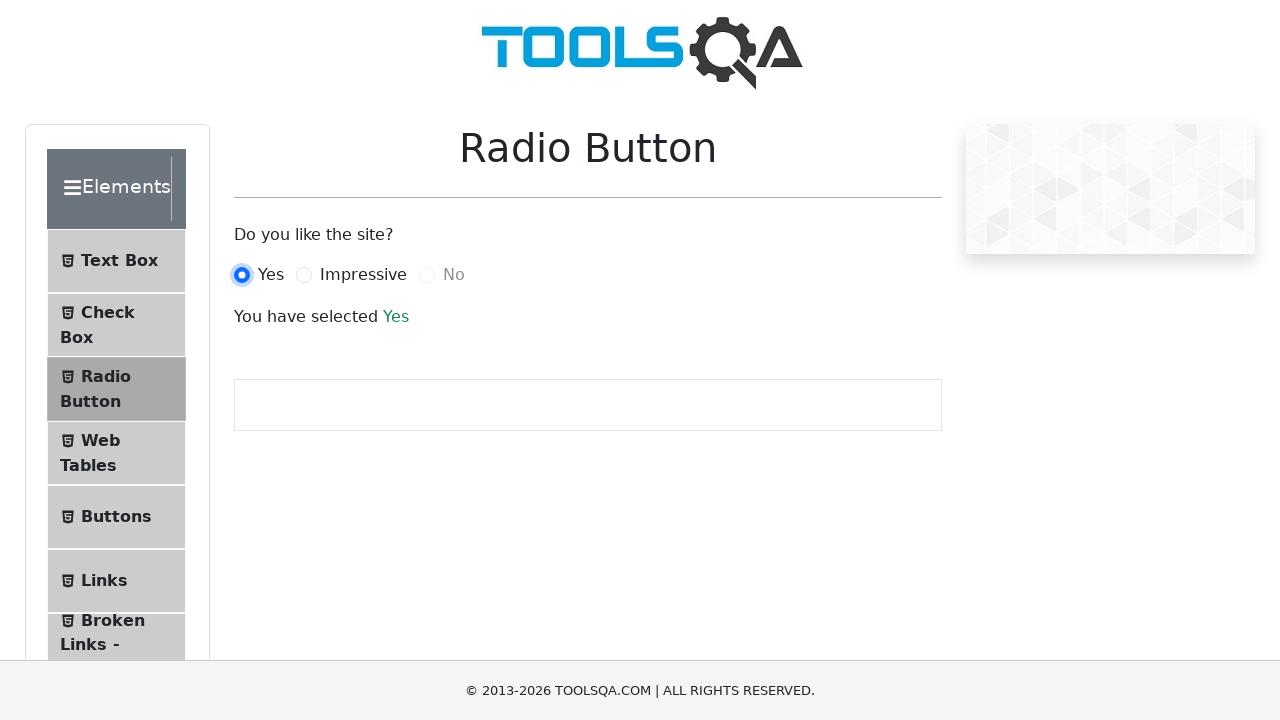